Navigates to gold price page and waits for the commercial gold price element to load

Starting URL: https://www.melhorcambio.com/ouro-hoje

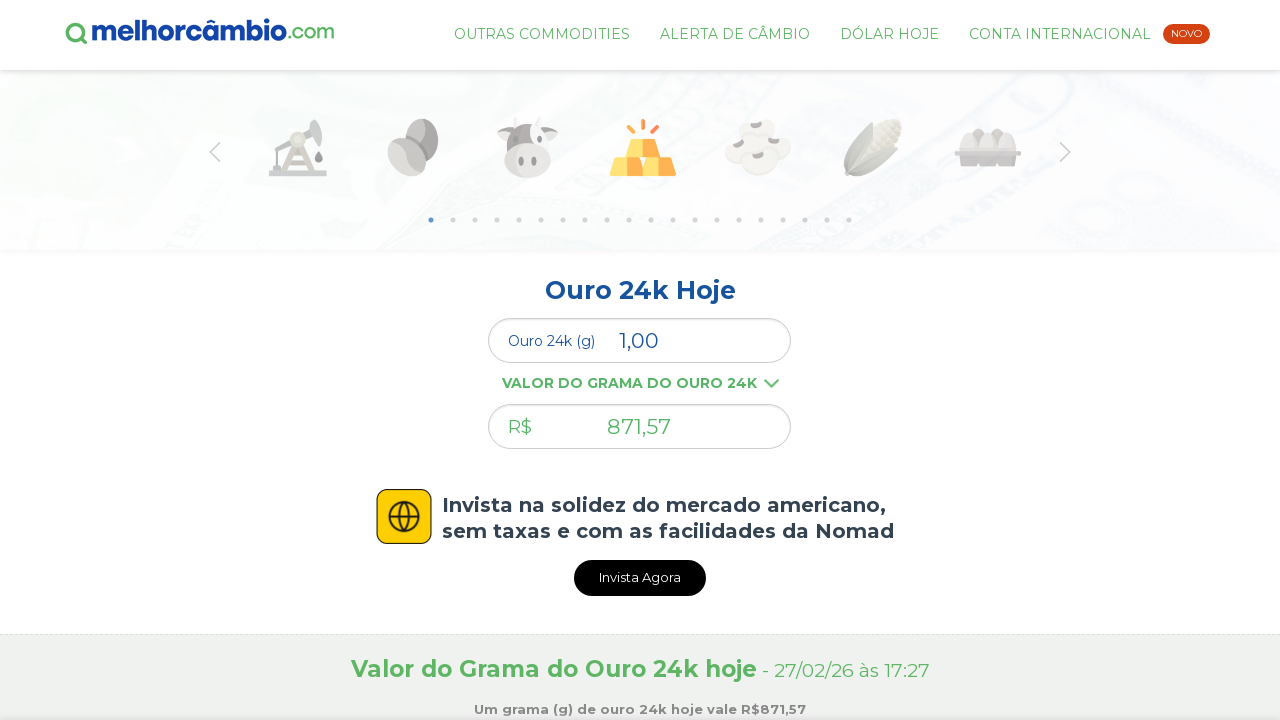

Navigated to gold price page
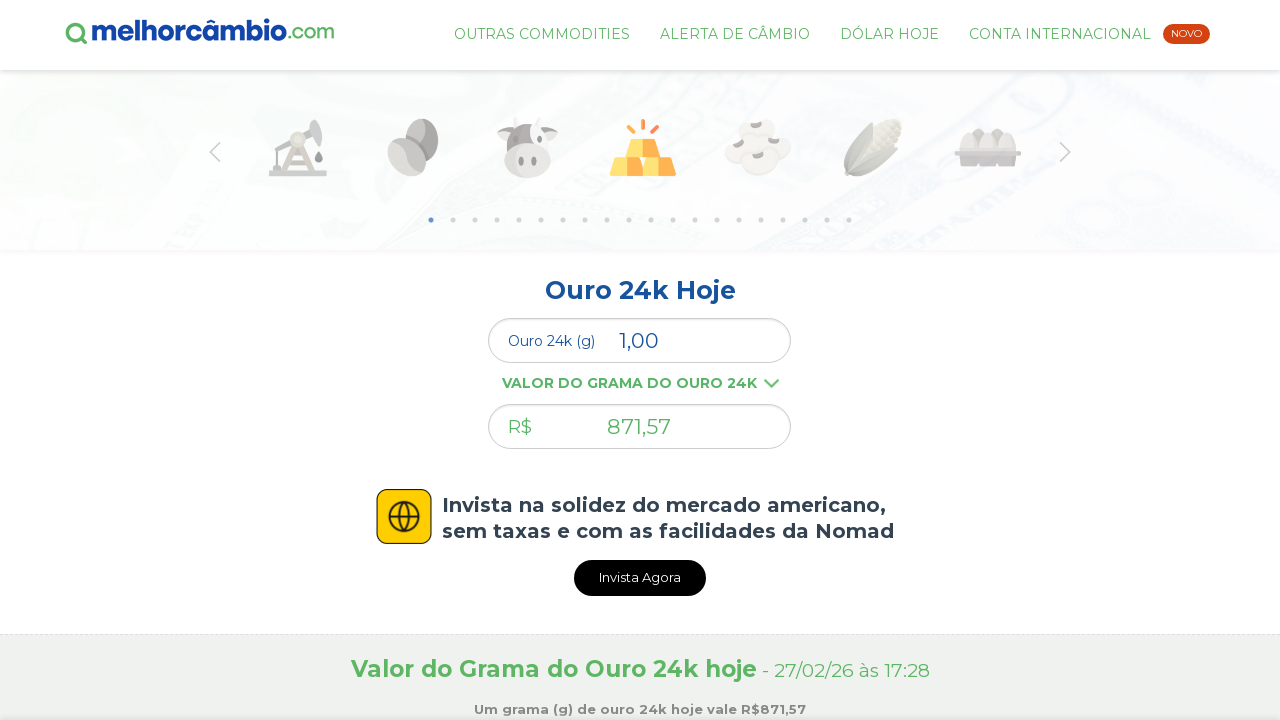

Commercial gold price element loaded
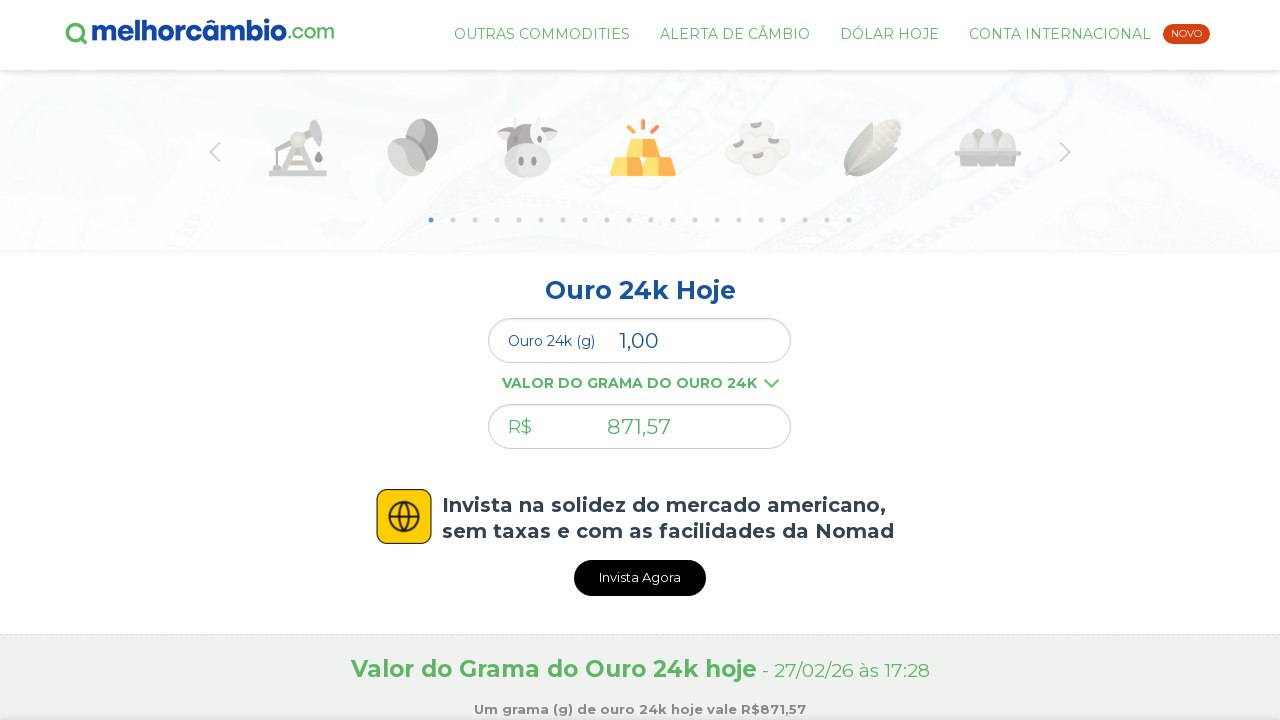

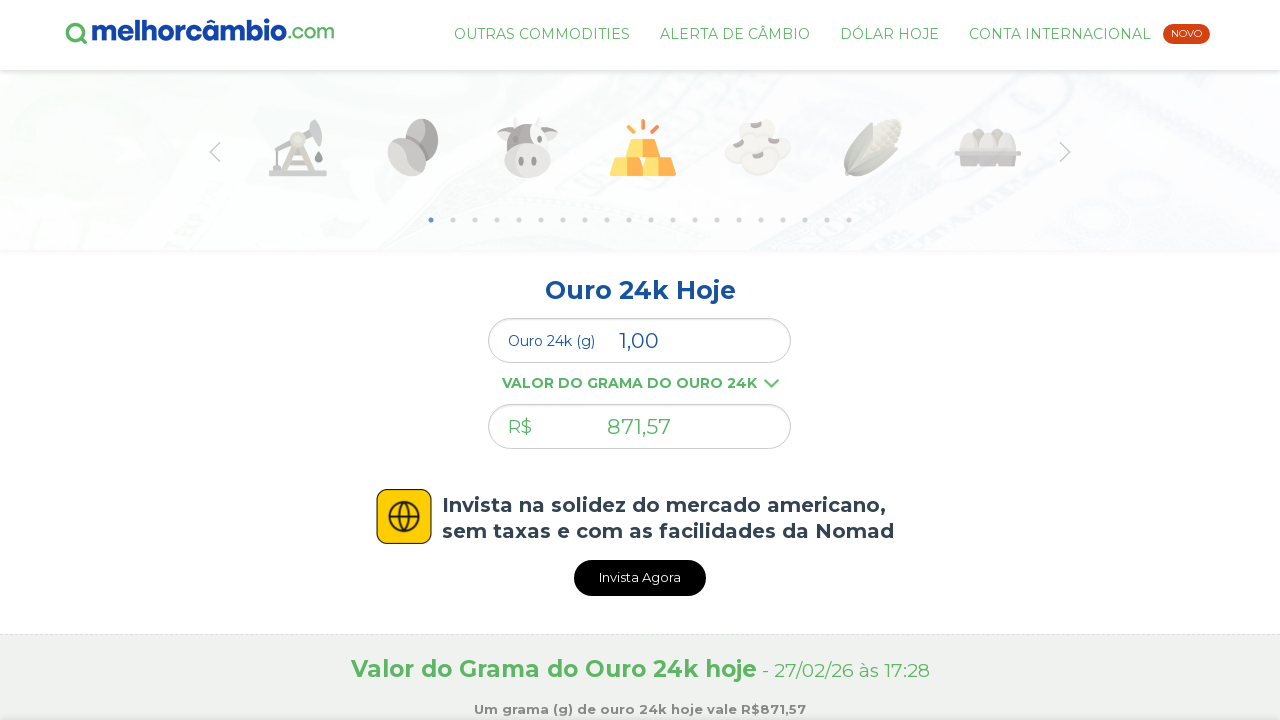